Types text into a search dropdown with datalist

Starting URL: https://www.selenium.dev/selenium/web/web-form.html

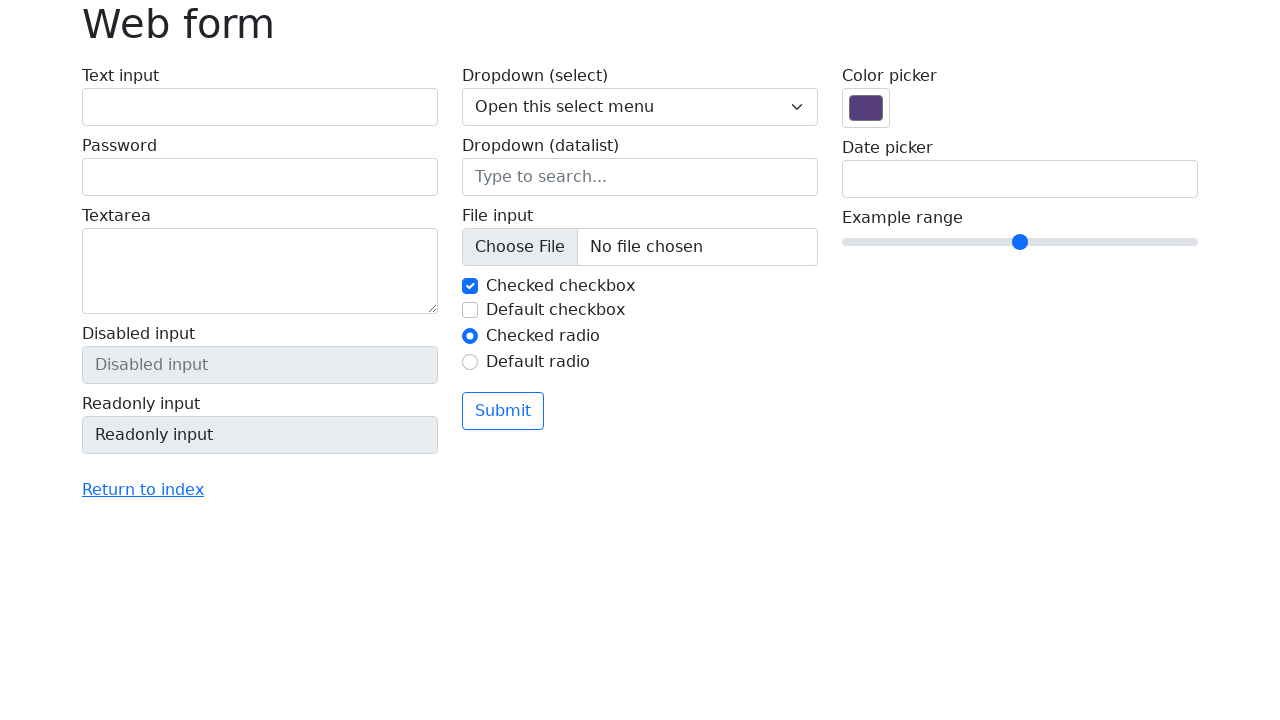

Typed 'New York' into the datalist search field on input[name='my-datalist']
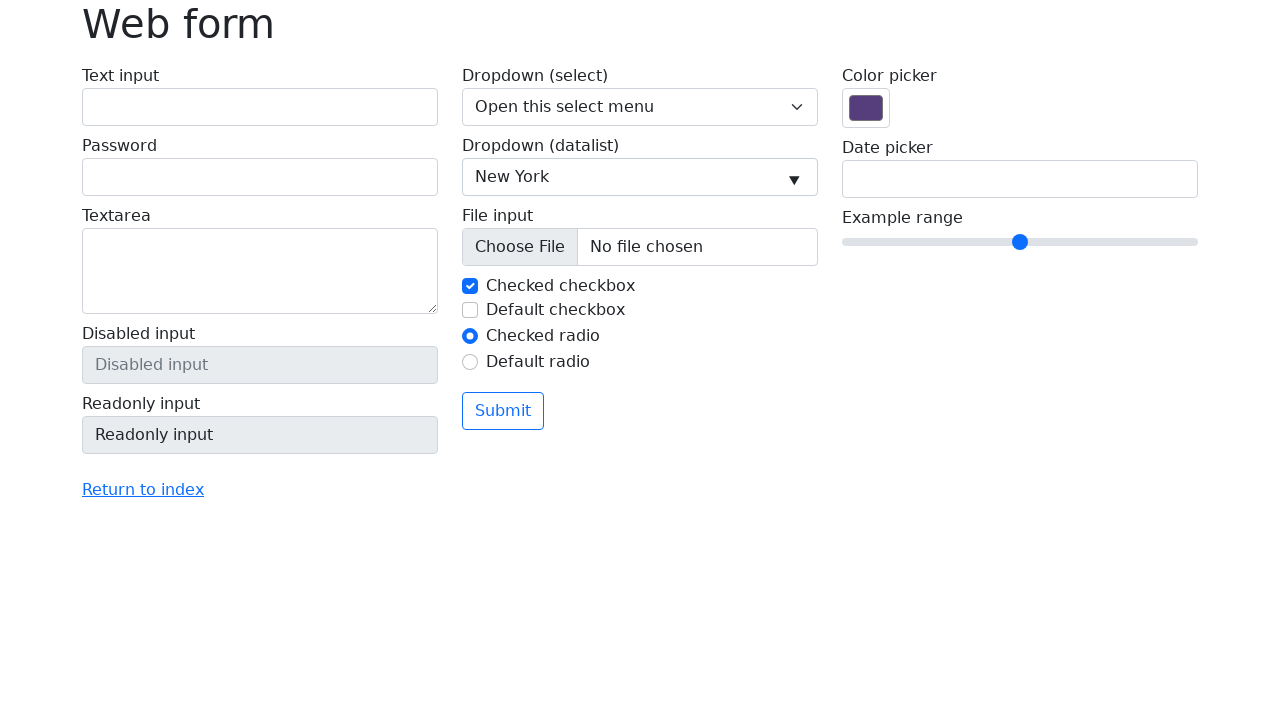

Pressed Enter to confirm the datalist selection on input[name='my-datalist']
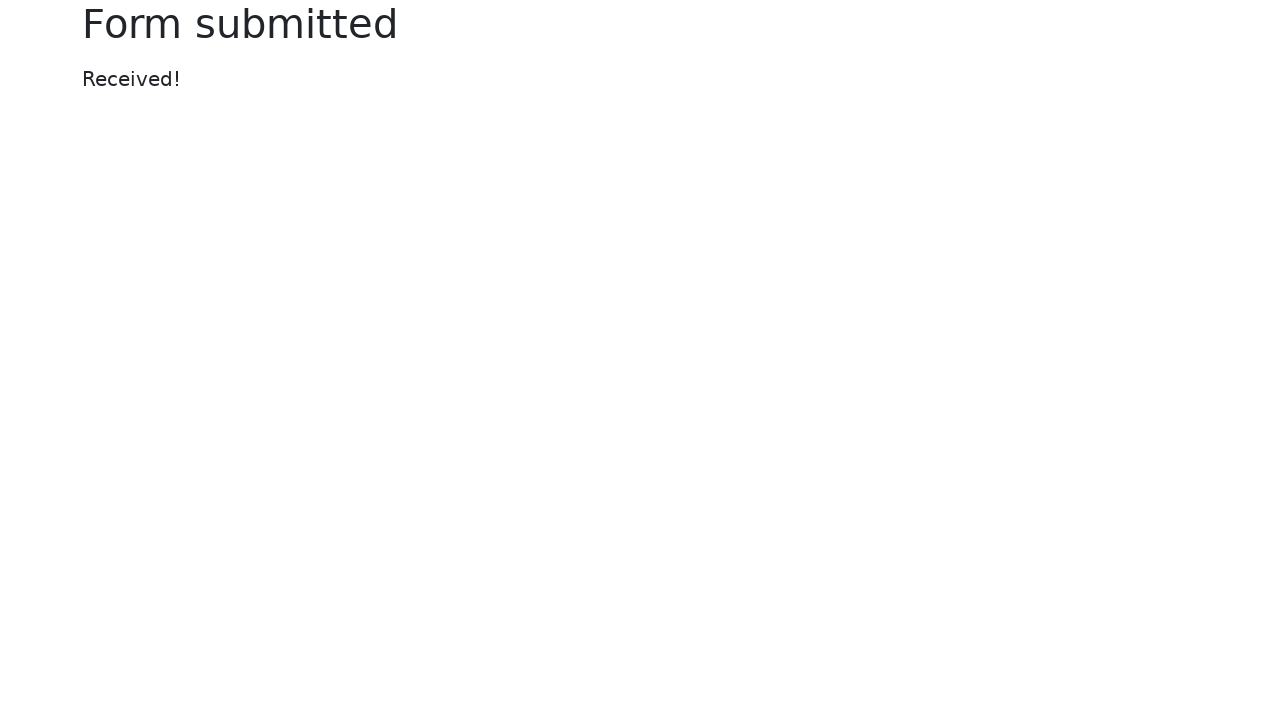

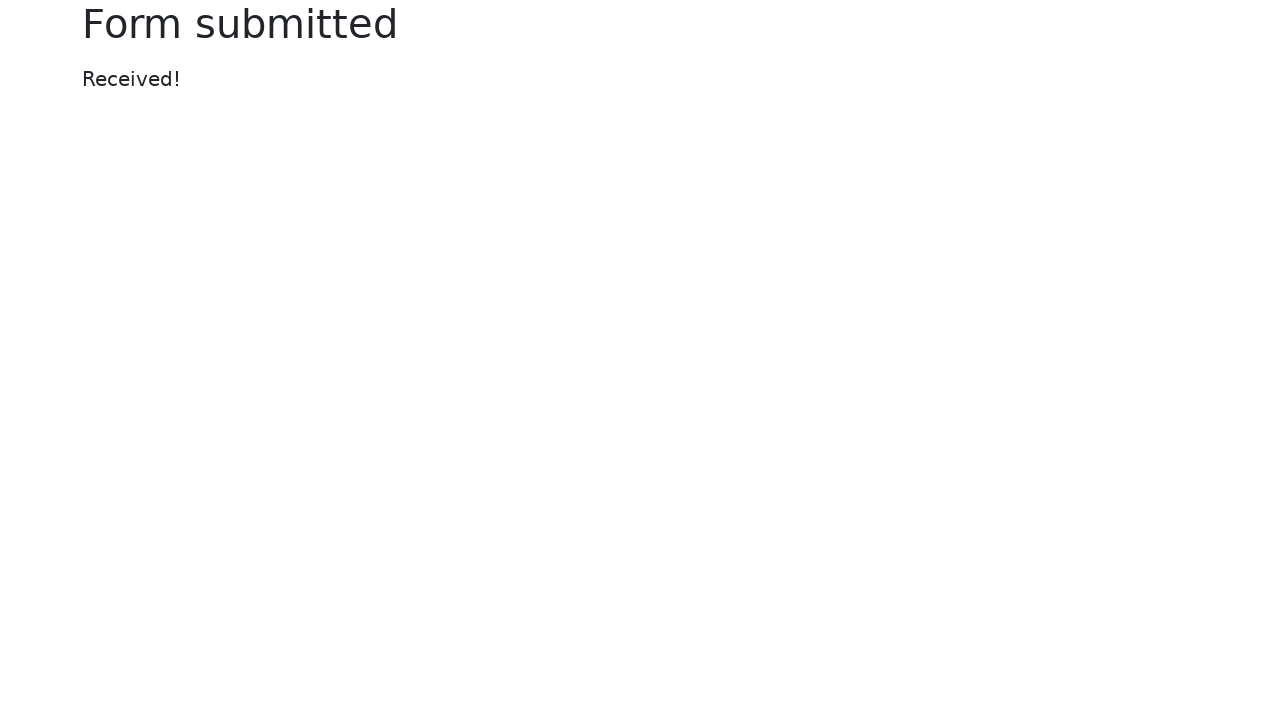